Tests file upload functionality by uploading an image file to a file uploader element on an editor page

Starting URL: https://konflic.github.io/examples/editor/index.html

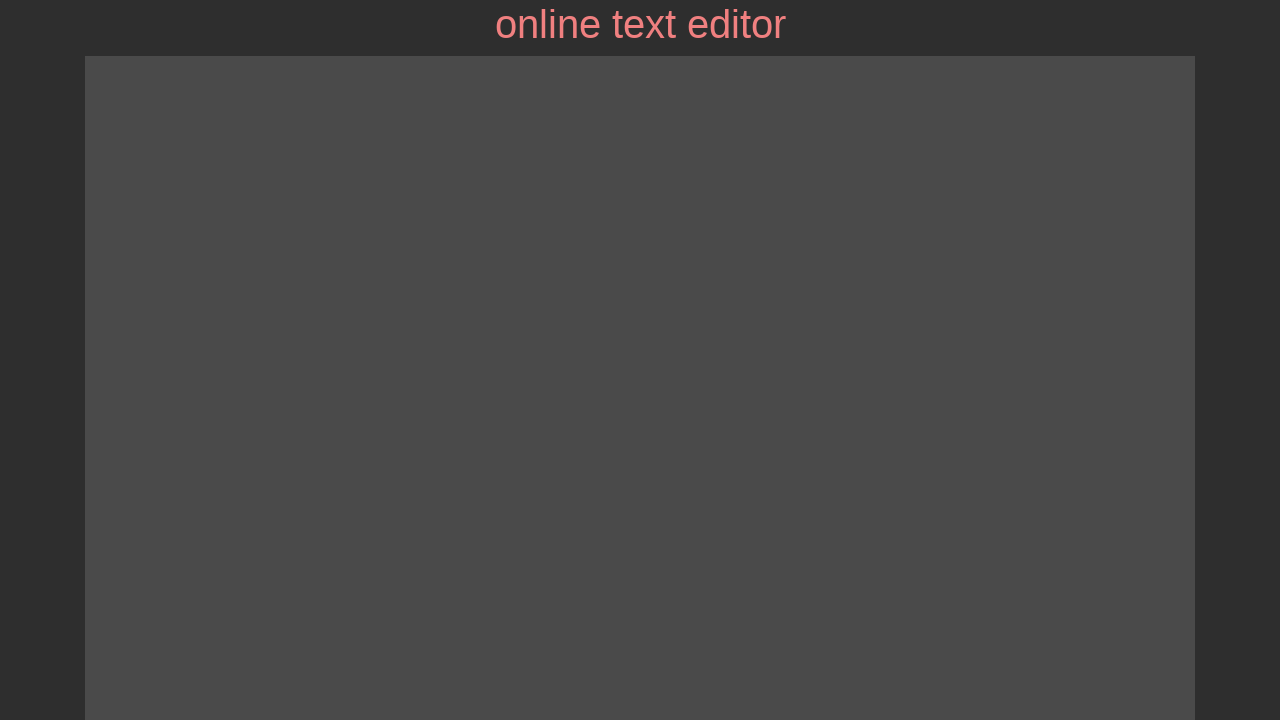

Created temporary PNG test file for upload
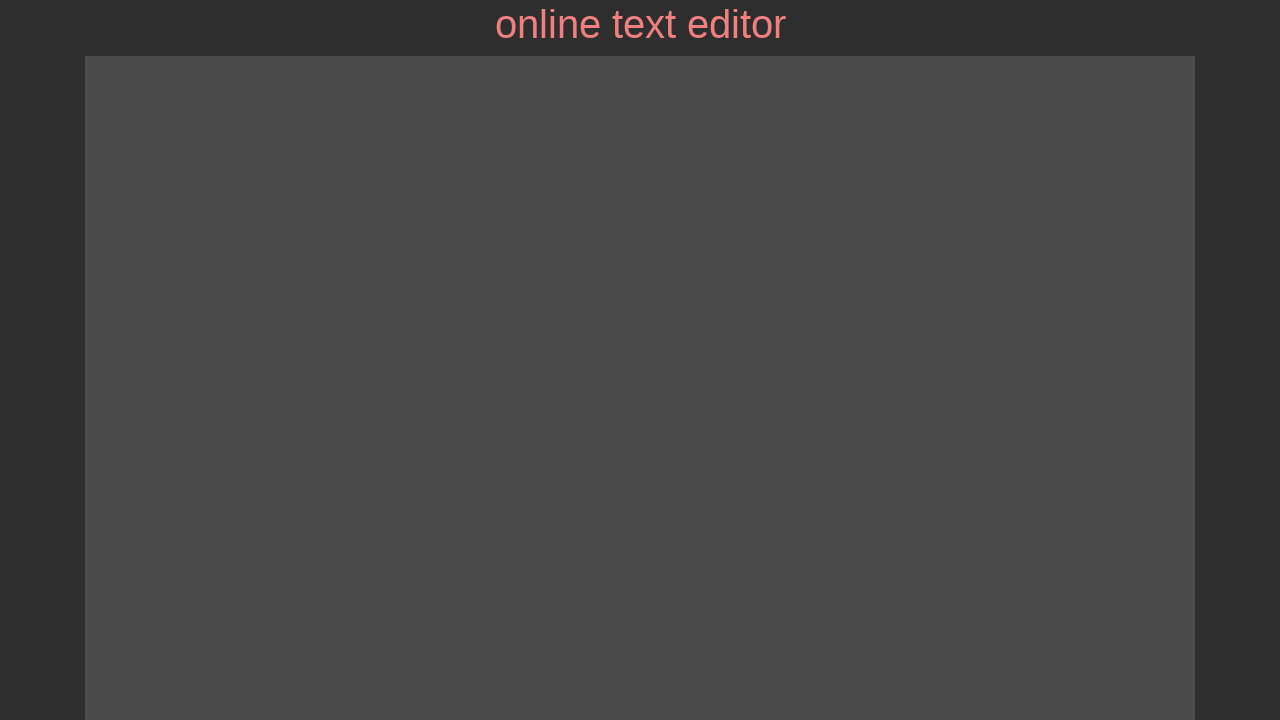

Set input files to upload test image to file uploader element
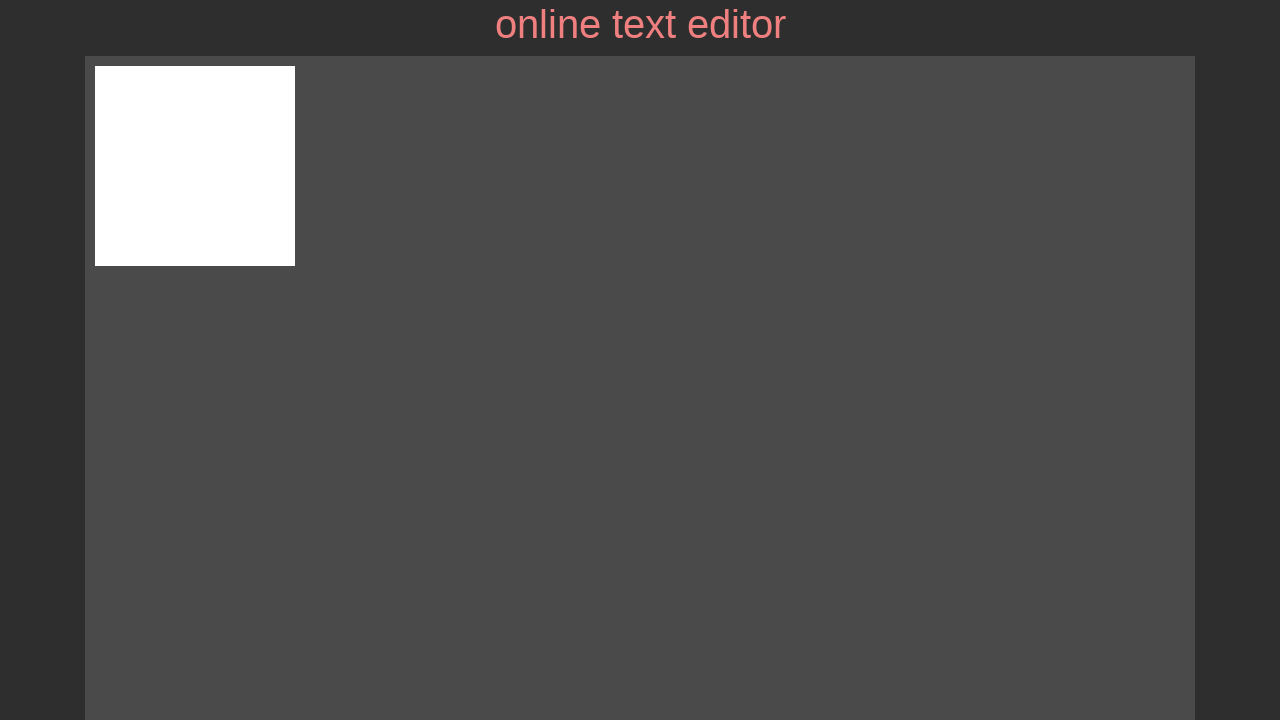

Waited 2 seconds for upload to process
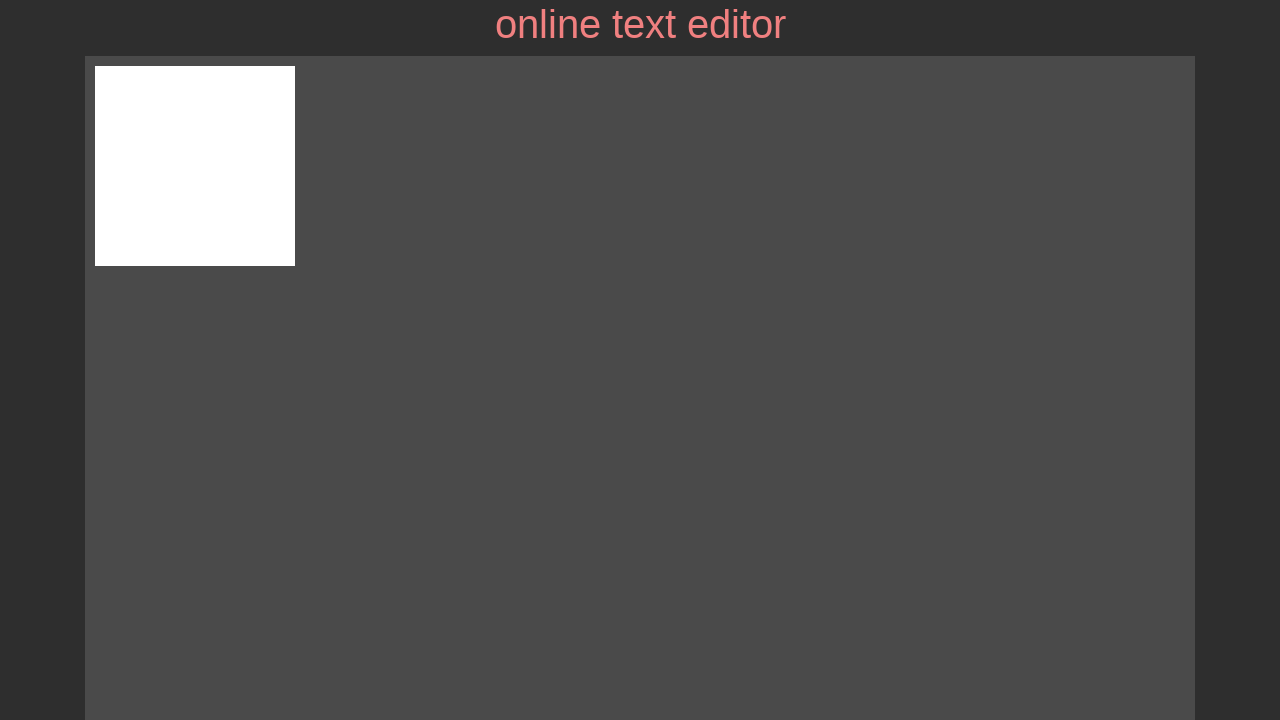

Removed temporary test file
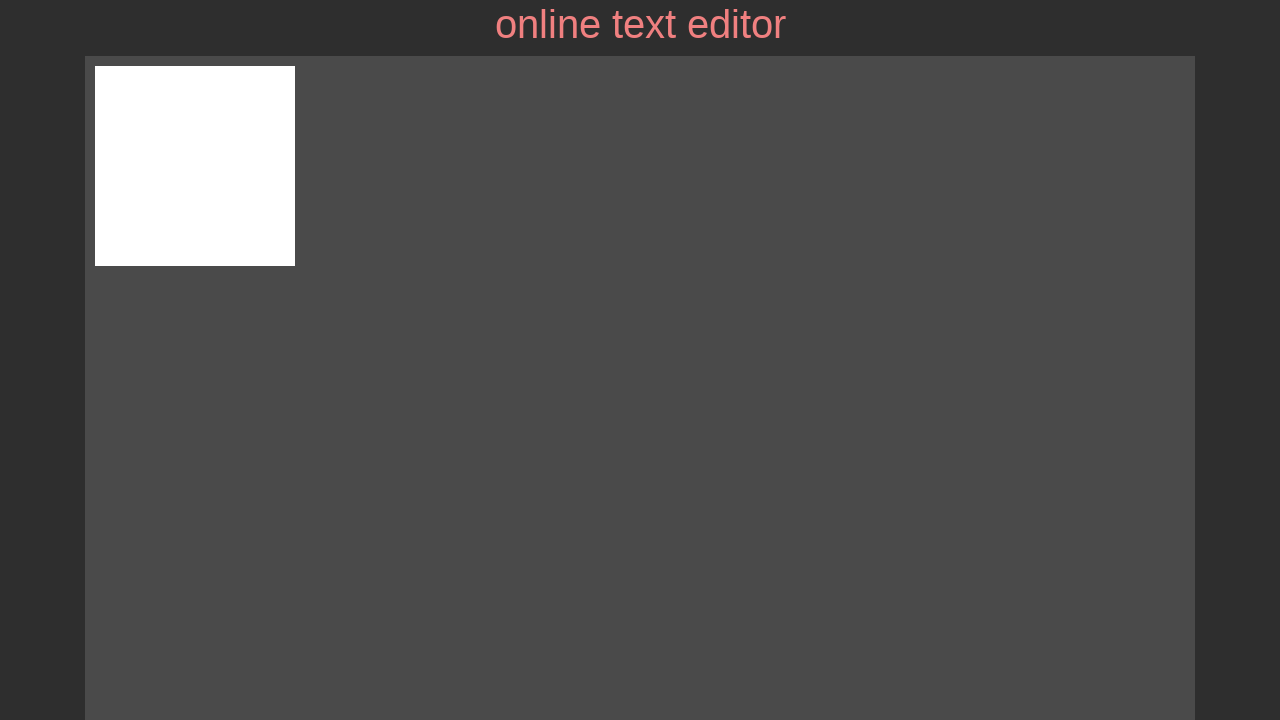

Removed temporary directory
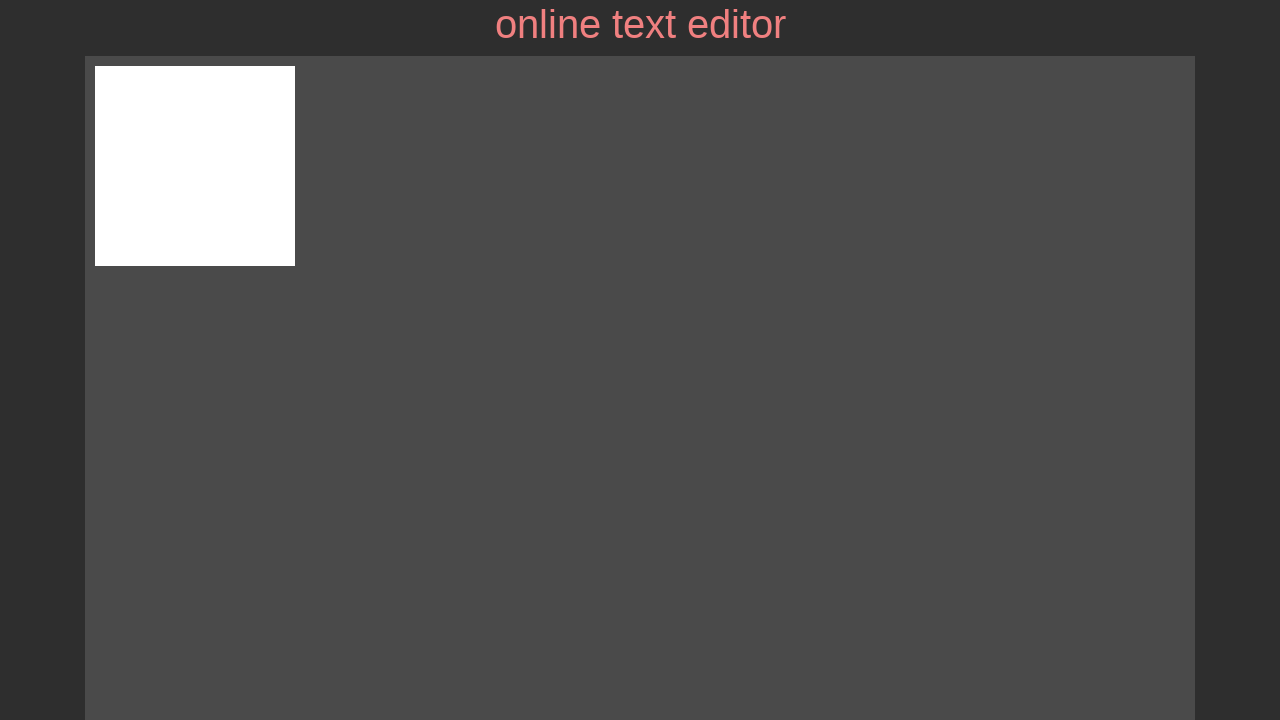

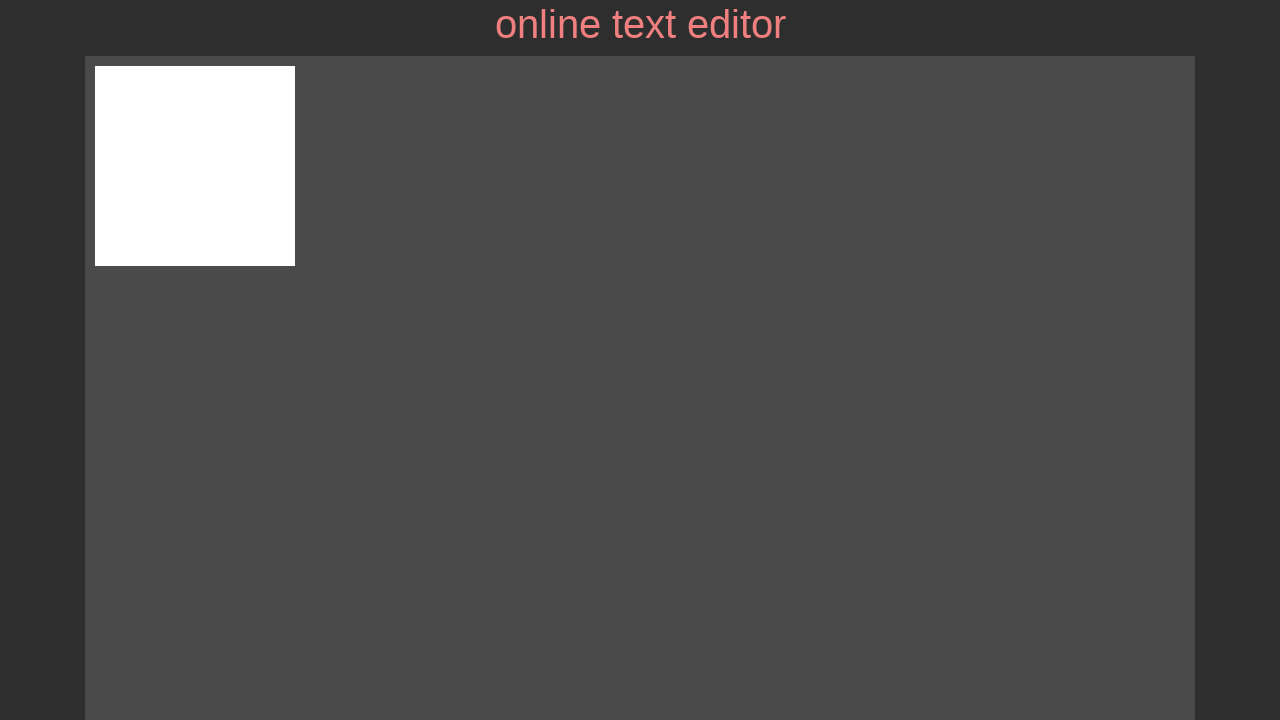